Navigates to contacts page by hovering over "About us" menu and clicking "Contacts" link

Starting URL: https://www.simbirsoft.com/

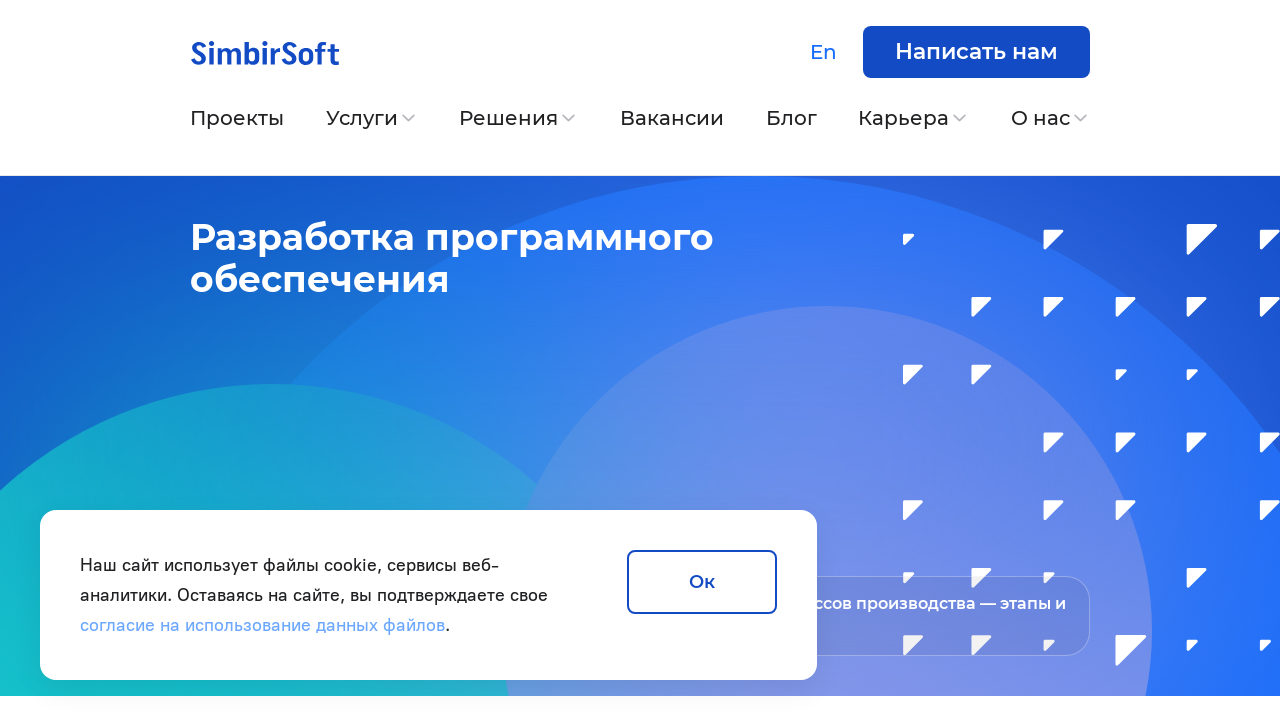

Hovered over 'About us' menu item at (1050, 118) on xpath=//*[contains(@class, 'gh-nav-item--about')]
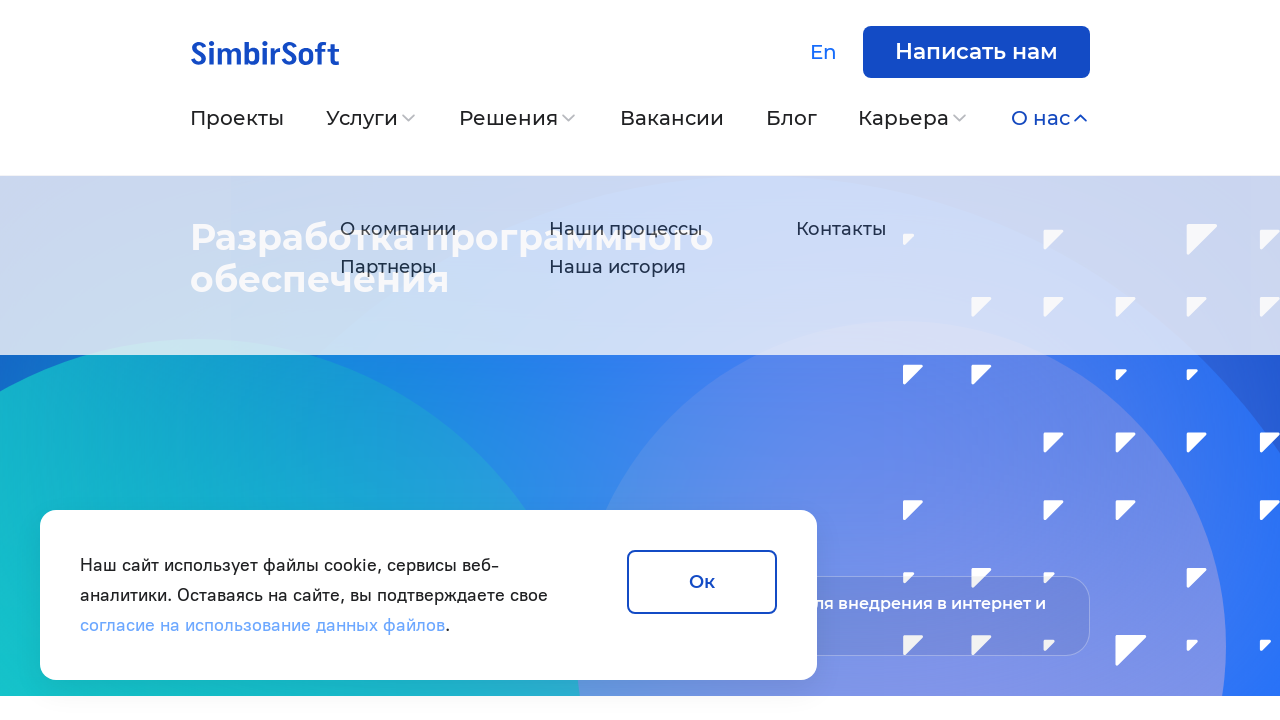

Clicked 'Contacts' link at (842, 229) on text=Контакты
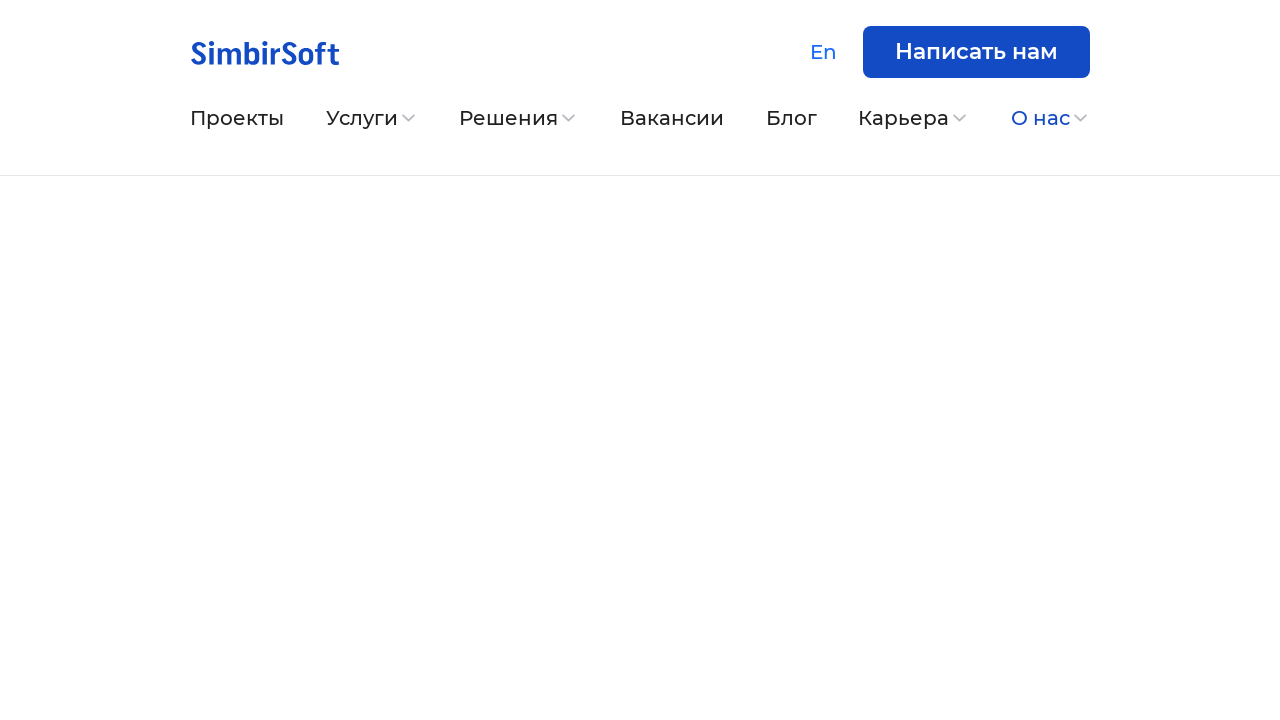

Contacts page heading loaded and became visible
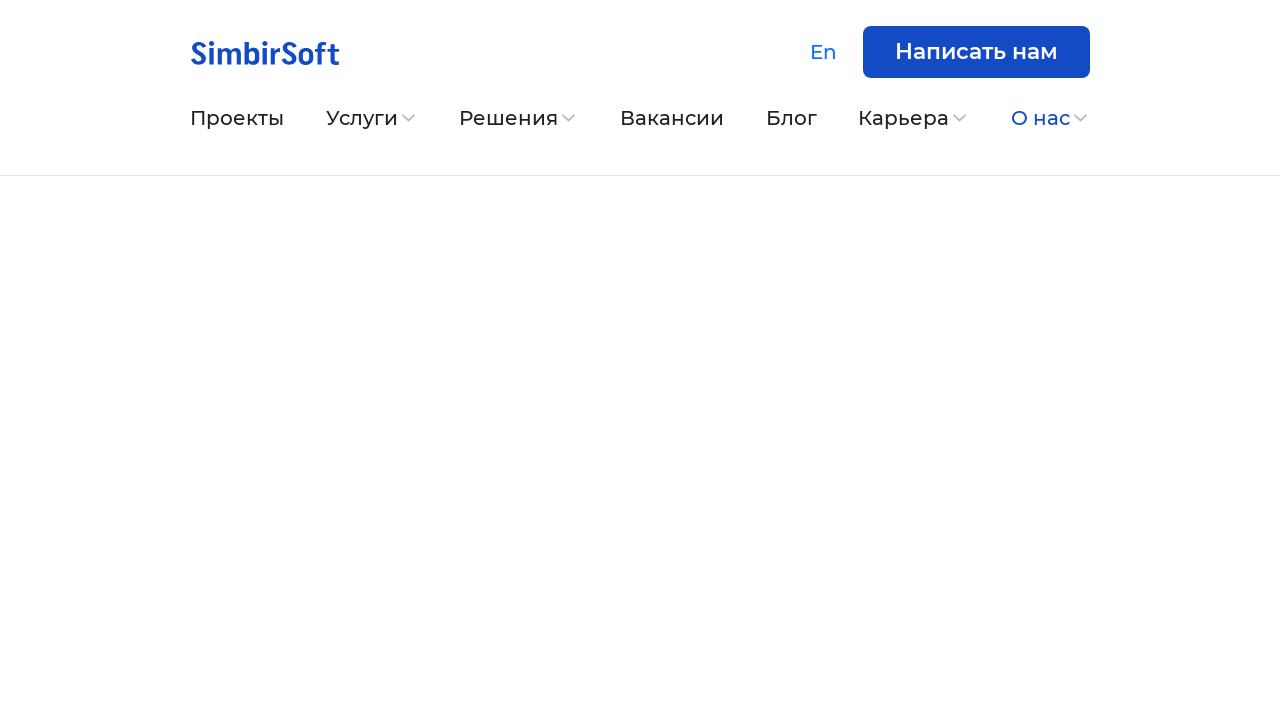

Navigated to contacts page (https://www.simbirsoft.com/contacts/)
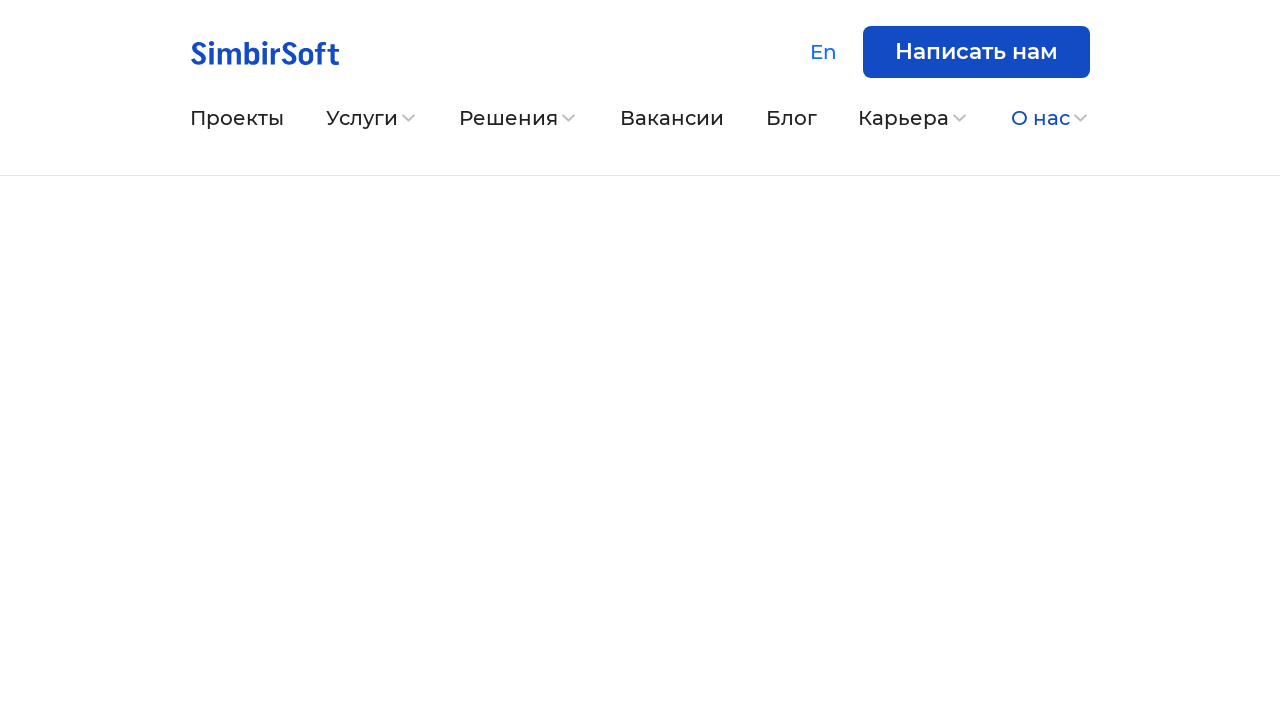

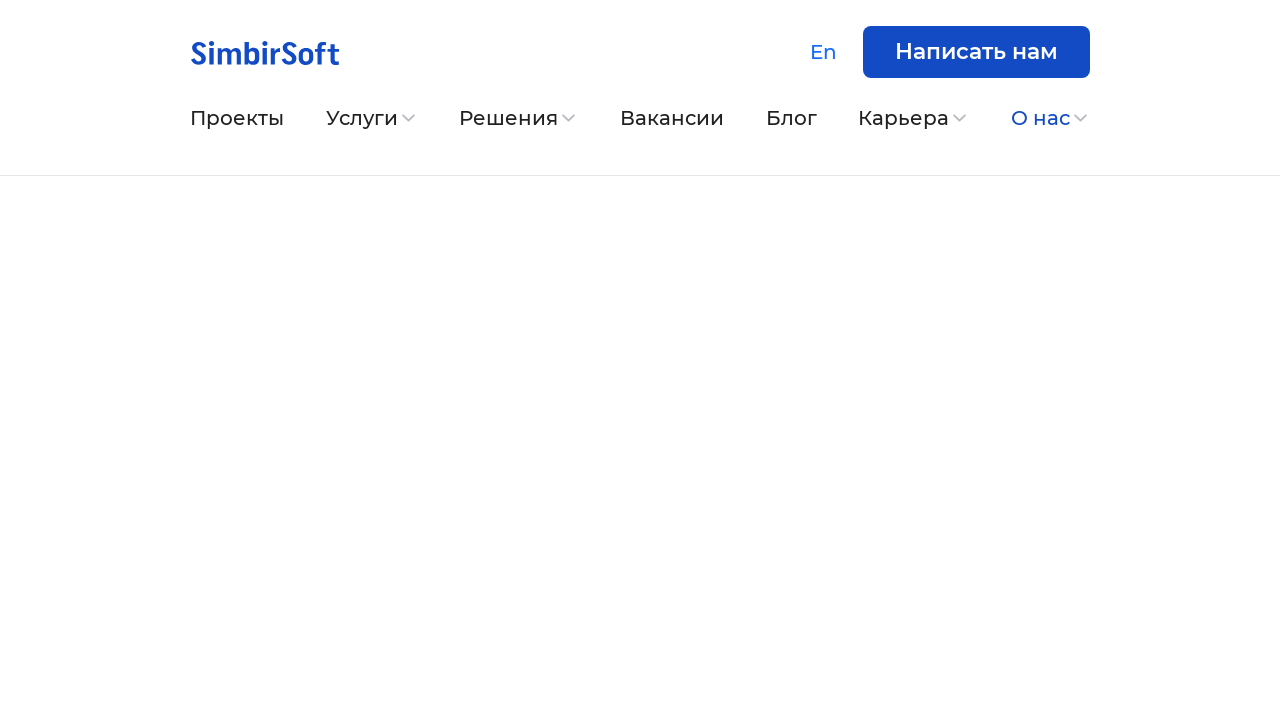